Tests Cash on Delivery filter functionality in car utilities section

Starting URL: https://www.naaptol.com/

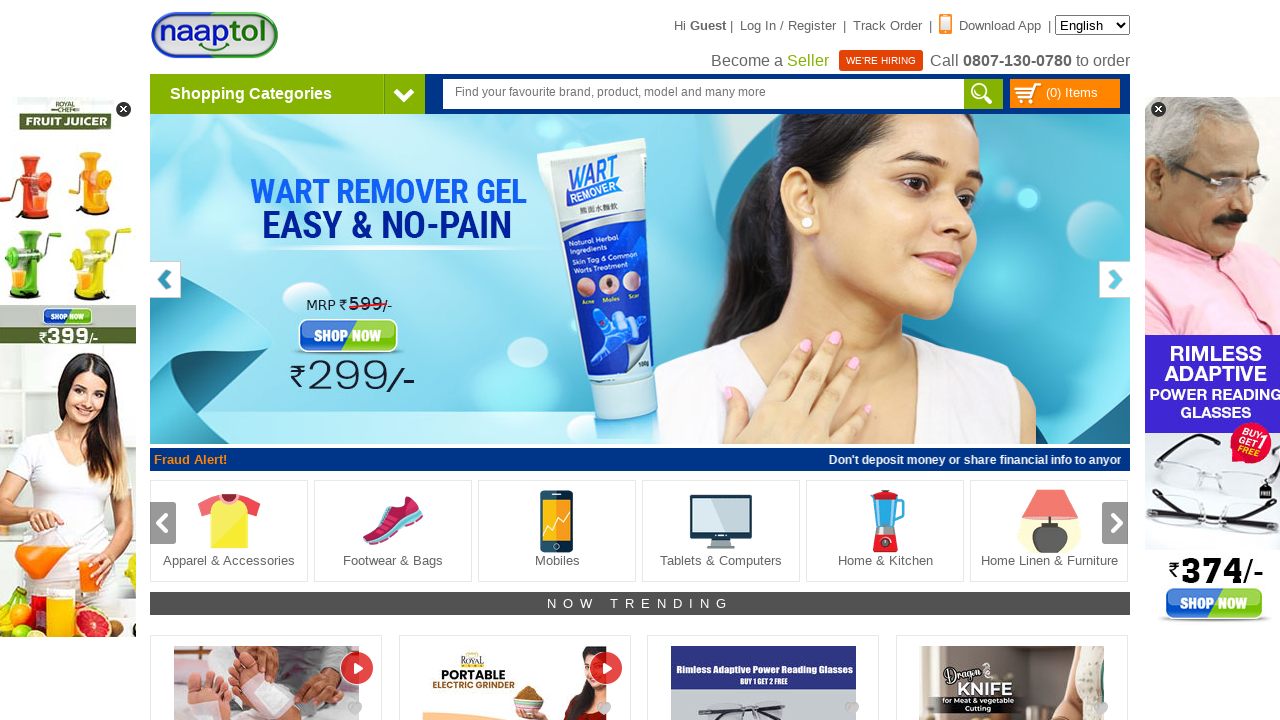

Hovered over Shopping Categories menu at (251, 94) on text='Shopping Categories'
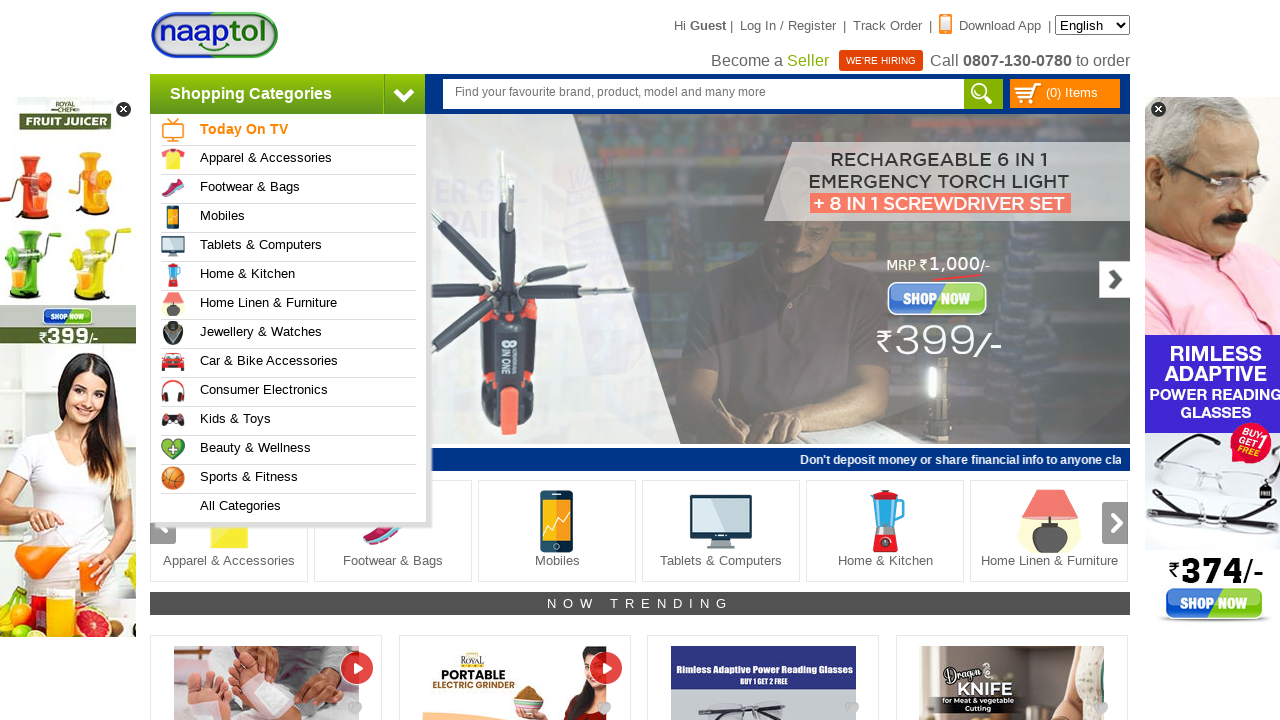

Hovered over Car and Bike Accessories submenu at (294, 363) on (//a[@href='/shop-online/automobiles.html'])[1]
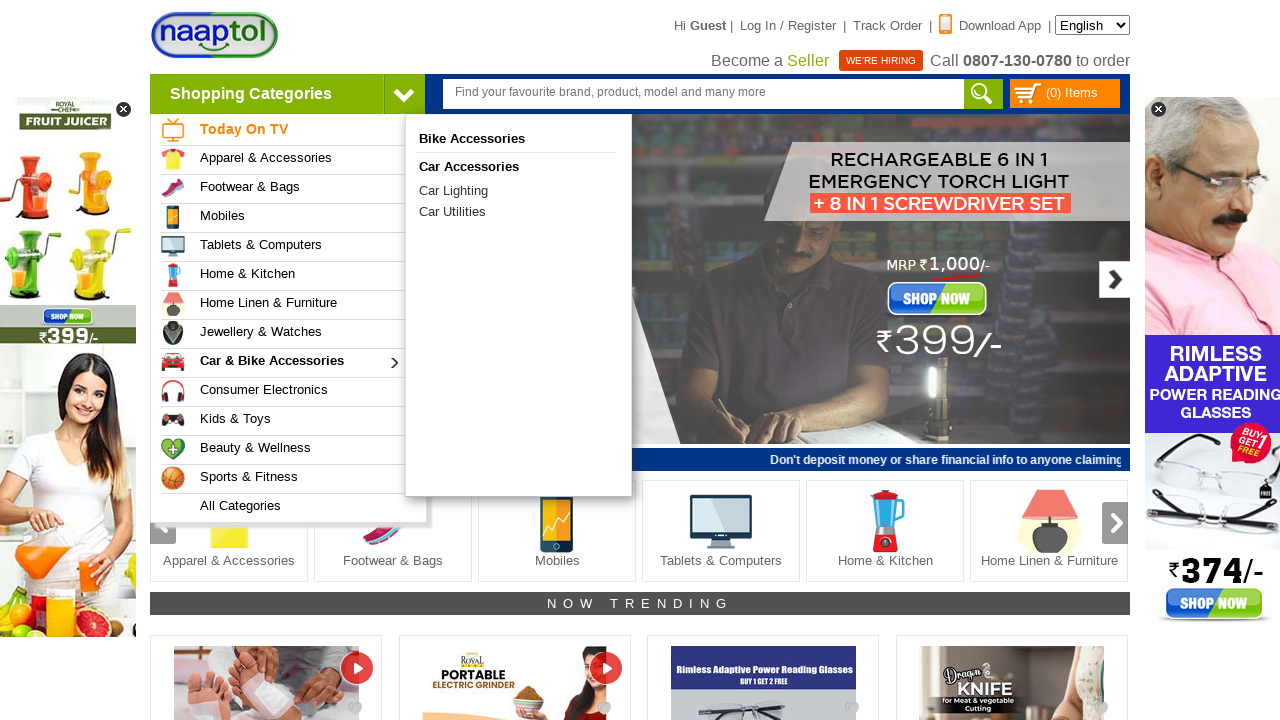

Clicked on Car Accessories category at (516, 166) on (//a[@href='/shop-online/automobiles/car-accessories.html'])[1]
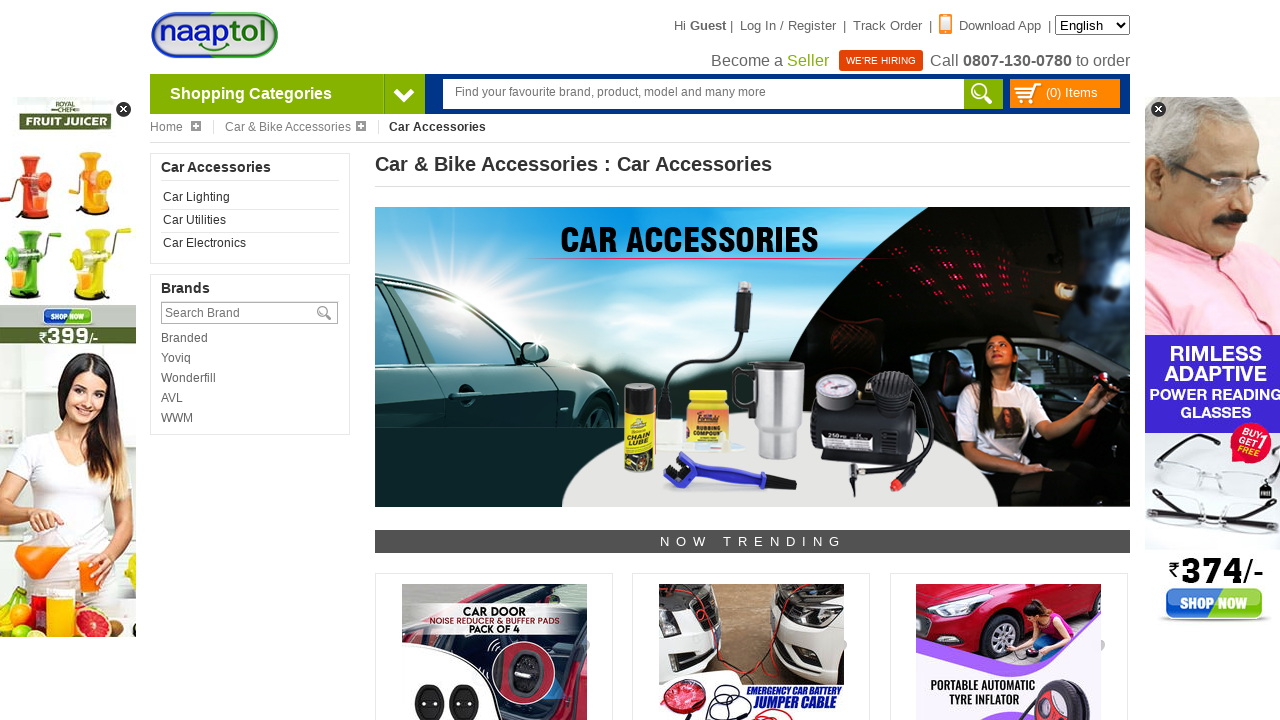

Clicked on Car Accessories banner to navigate to car utilities section at (752, 357) on img[src*='Category-Banner-Car-Accessories']
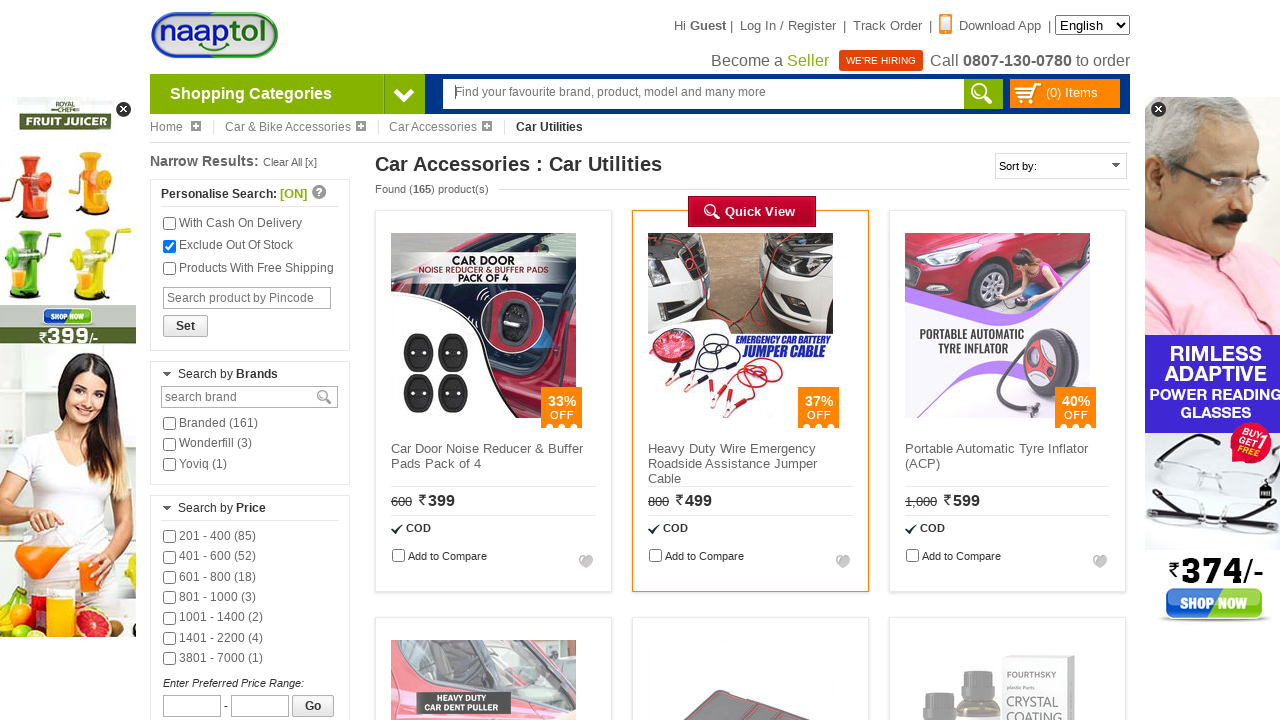

Clicked on Cash on Delivery (COD) checkbox filter at (170, 224) on #iscod
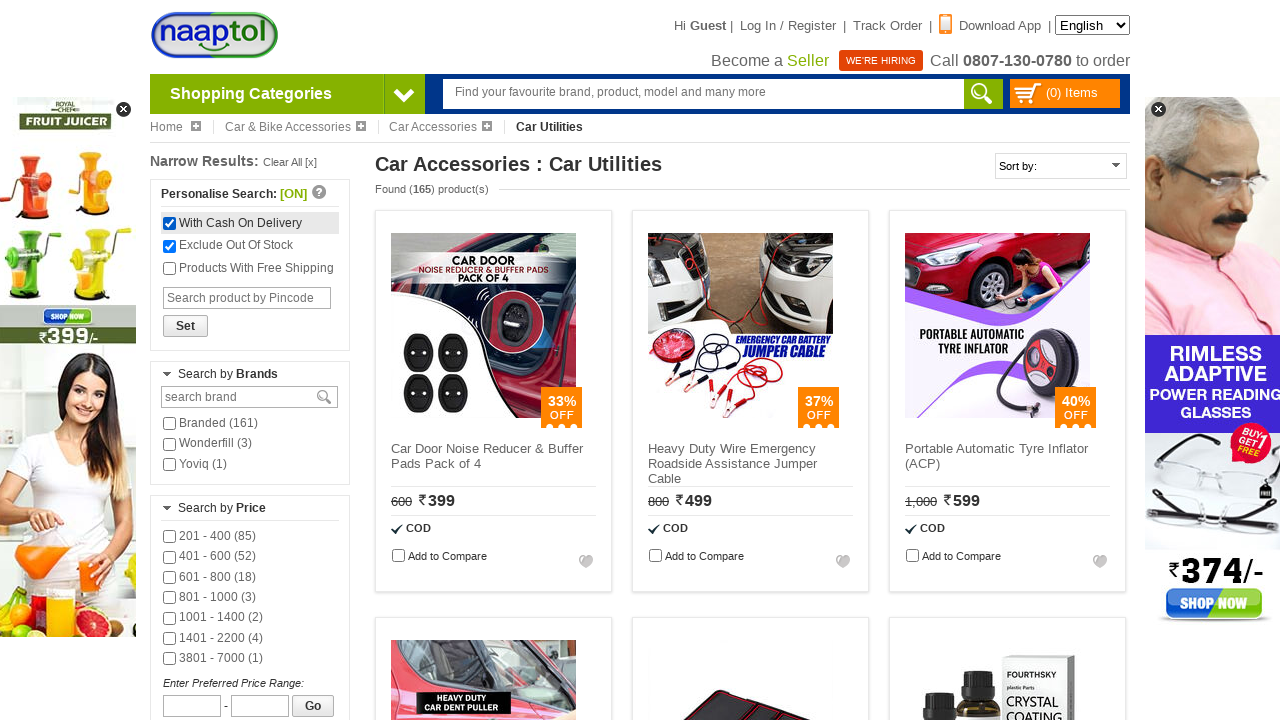

Waited for COD filtered products to load
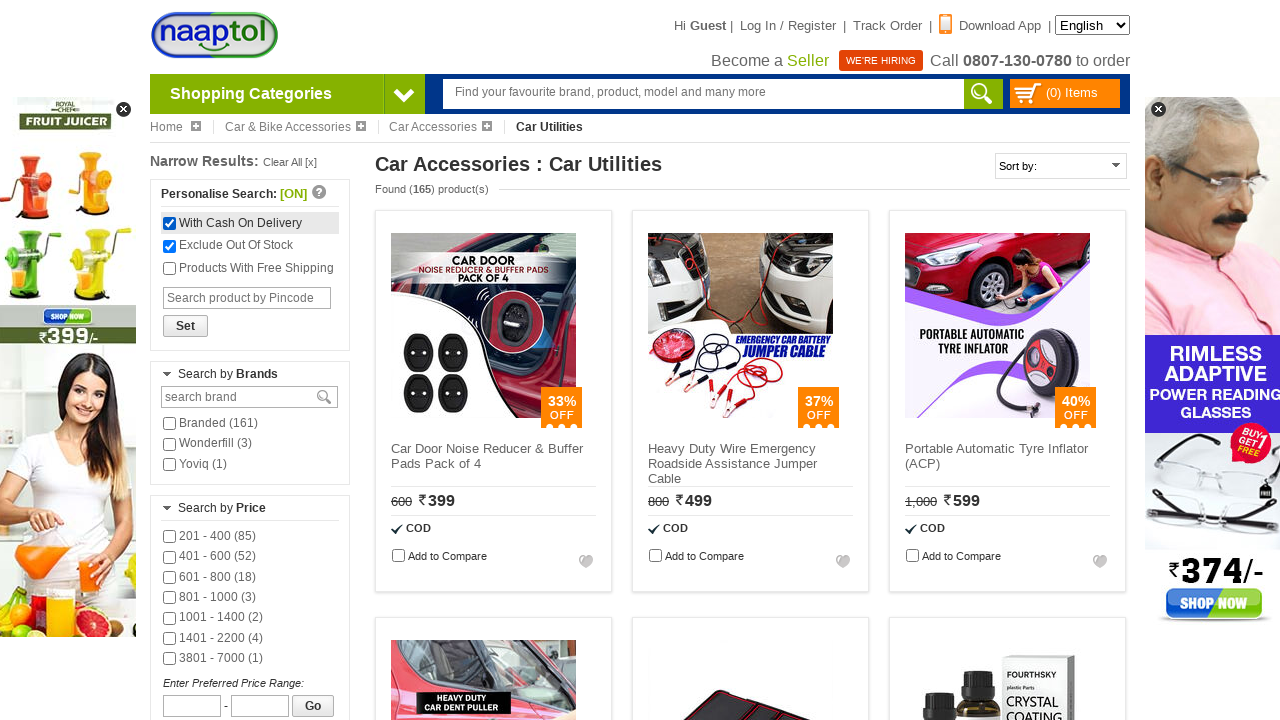

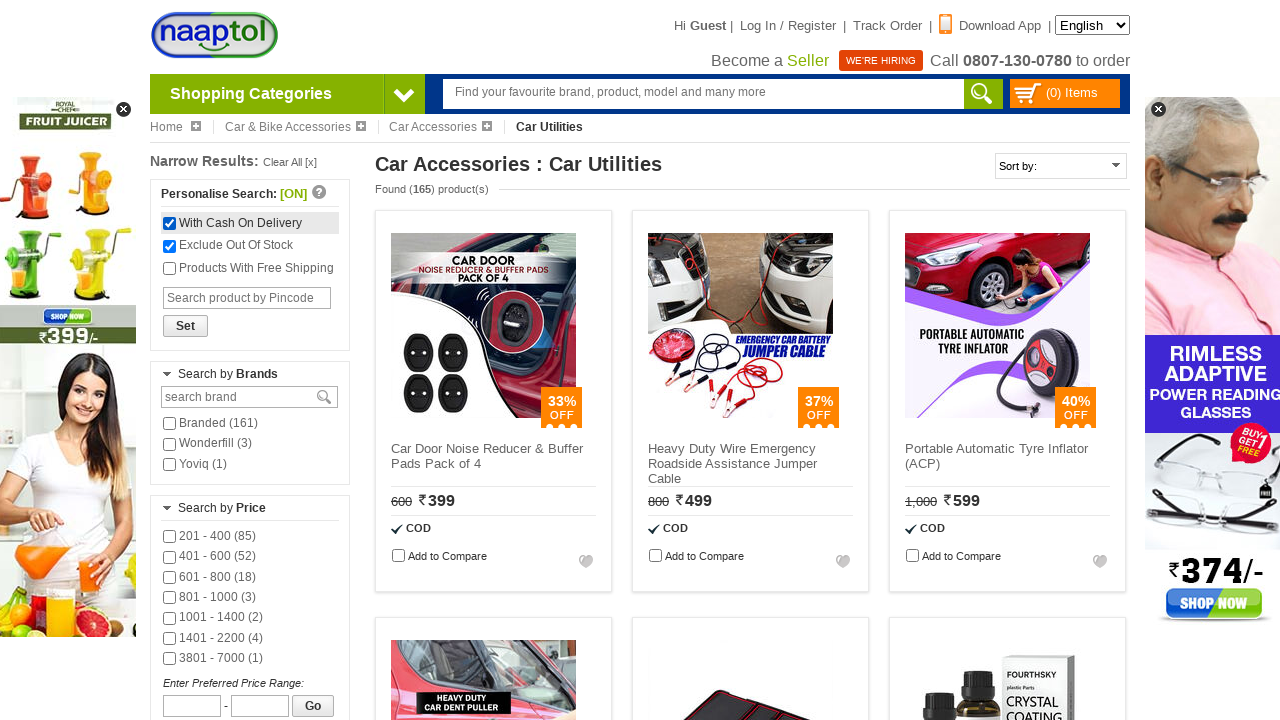